Tests flight search functionality on BlazeDemo by selecting departure and destination cities, then navigating to the results page to verify the flight table is displayed

Starting URL: https://blazedemo.com/

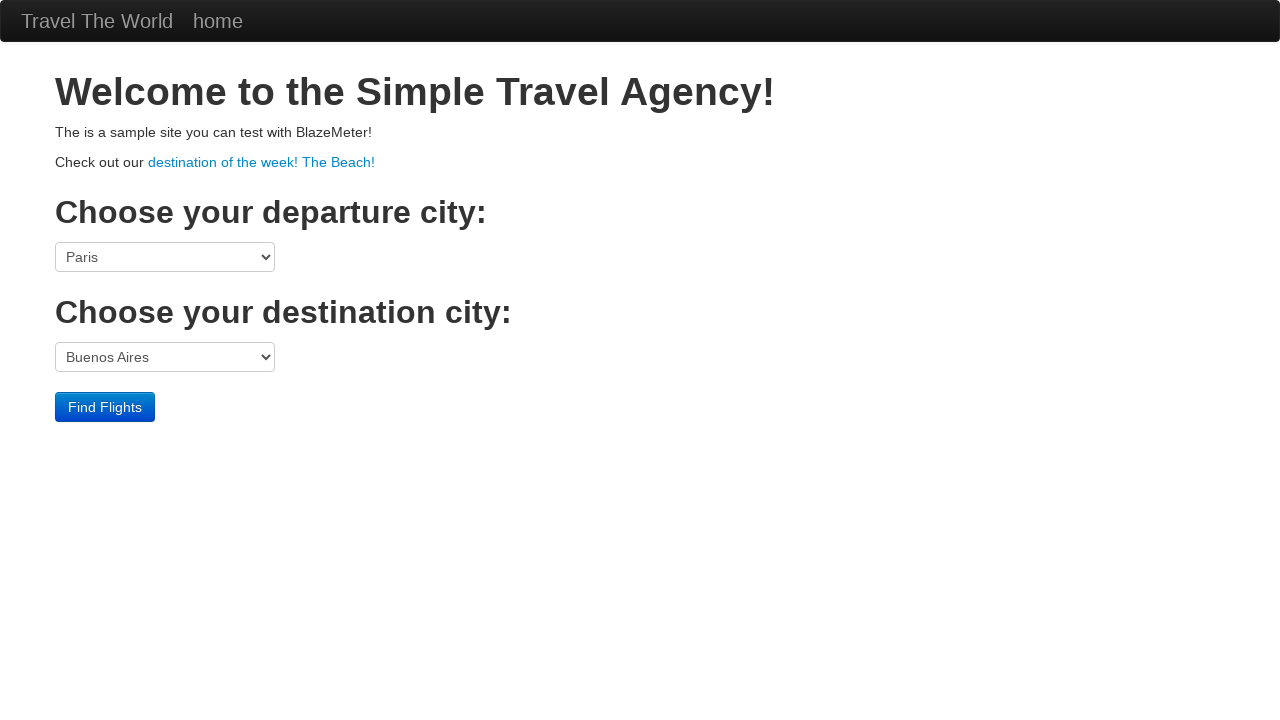

Selected Boston as departure city (3rd option) on select[name='fromPort']
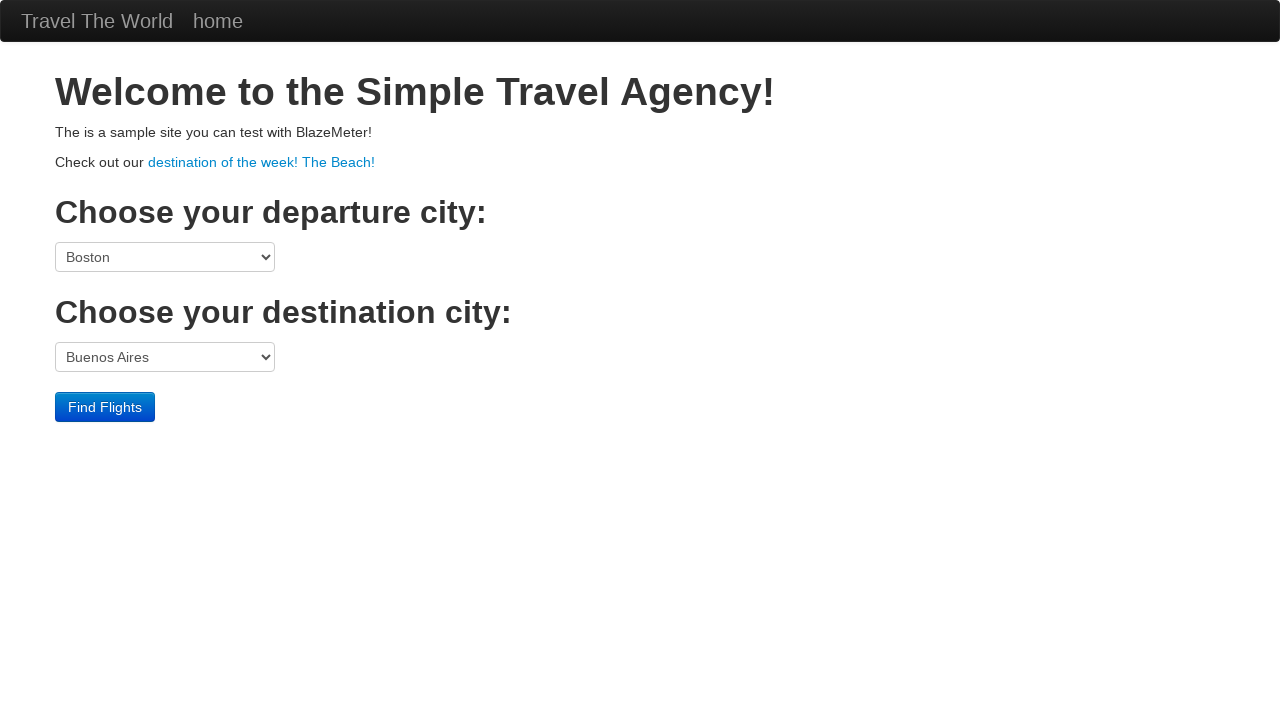

Selected Cairo as destination city (3rd option) on select[name='toPort']
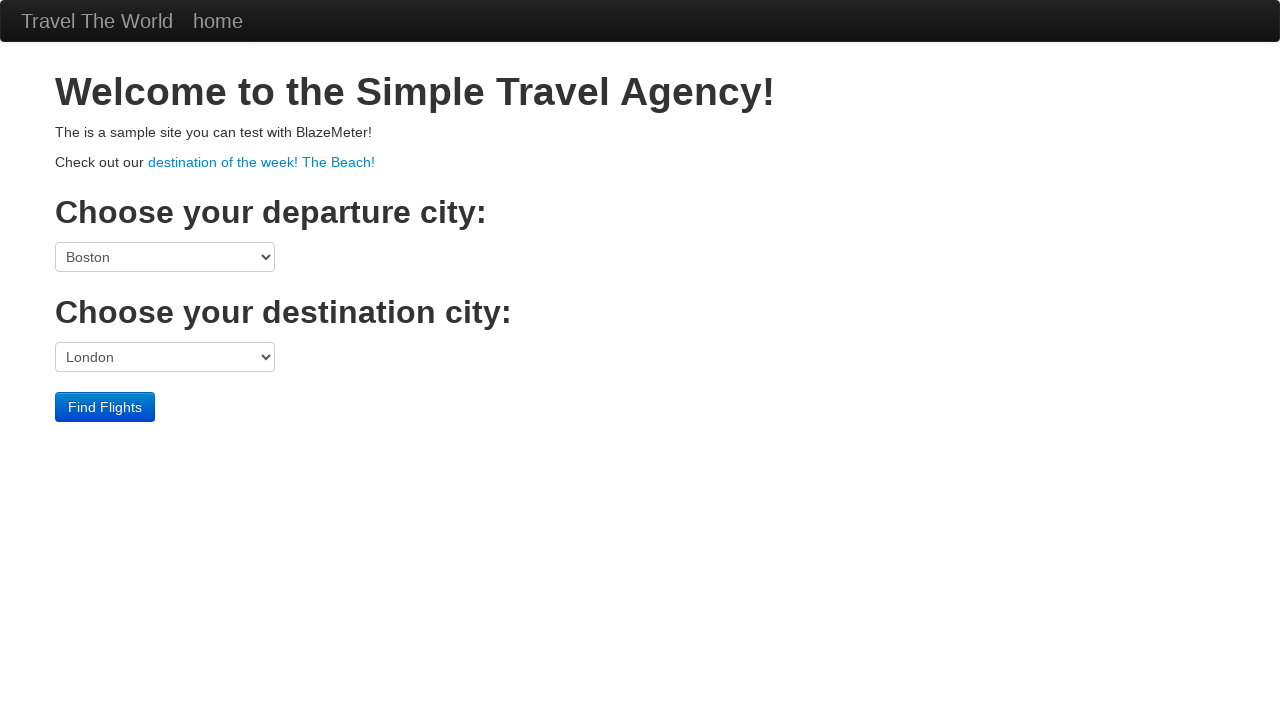

Submitted flight search form at (105, 407) on input[type='submit']
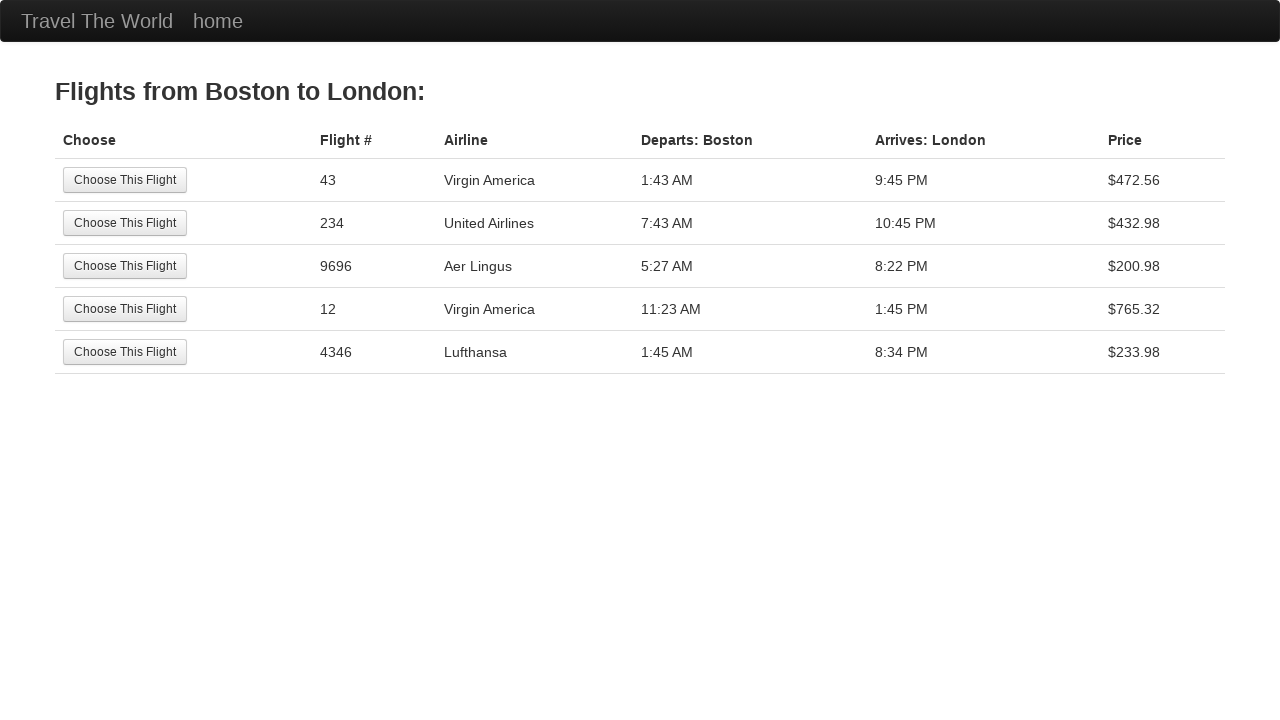

Flight results table loaded successfully
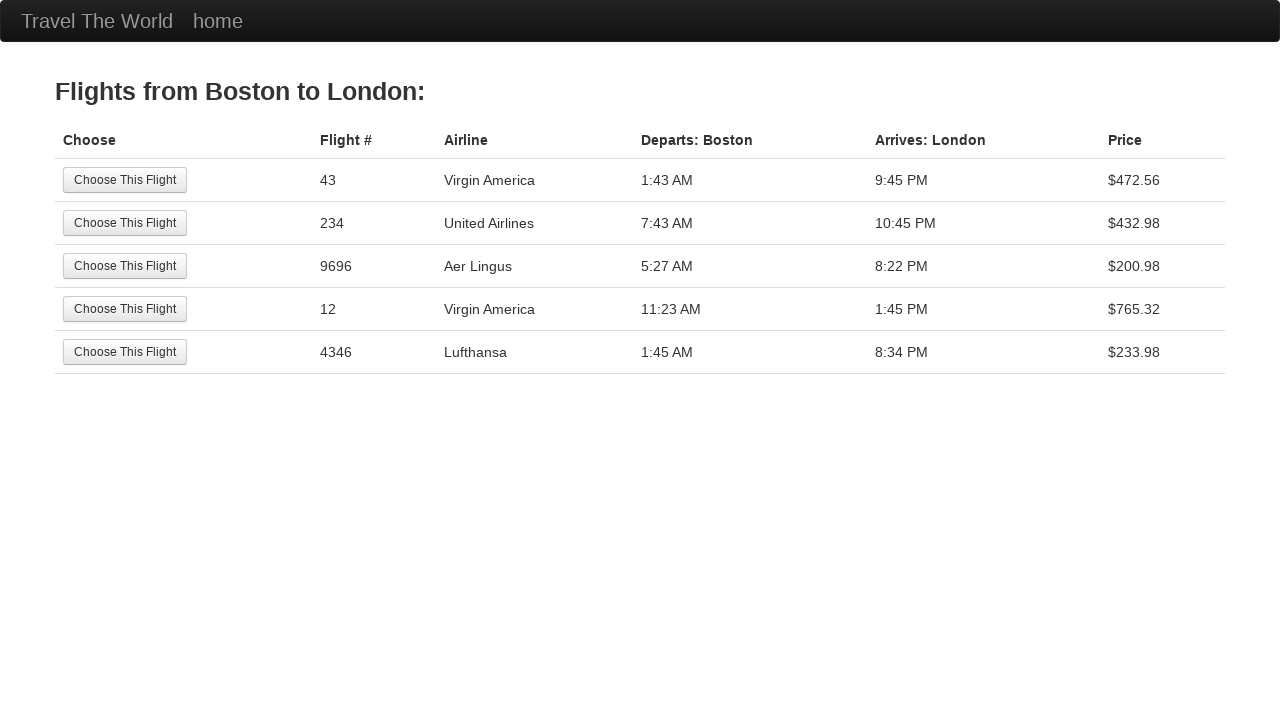

Retrieved 6 table rows from results
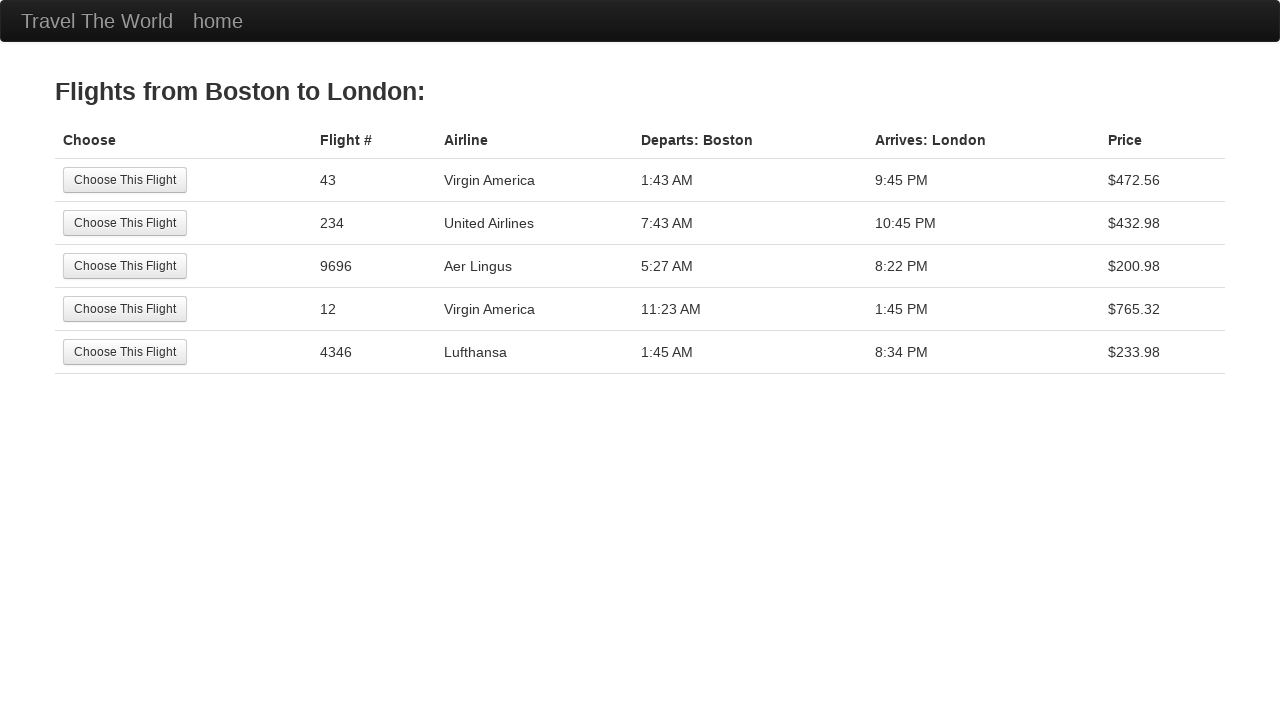

Retrieved 6 table columns from results header
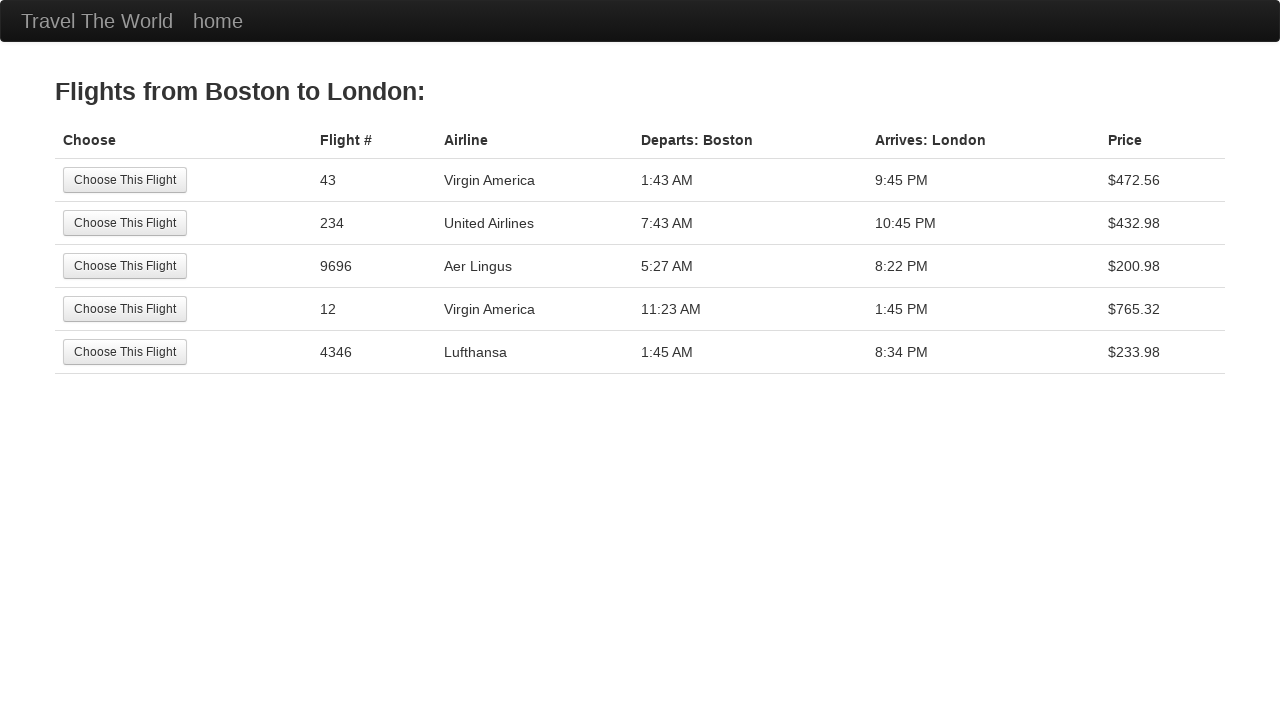

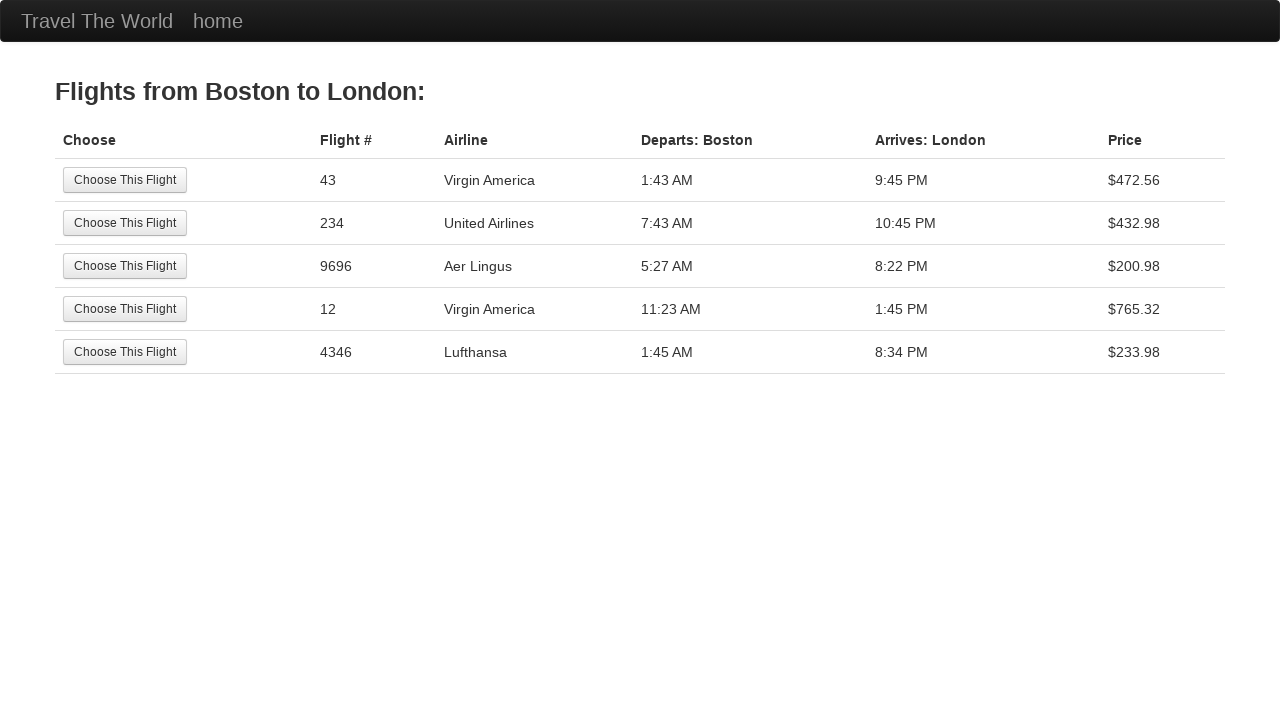